Tests browser window management functionality by resizing and repositioning the browser window on Gmail homepage

Starting URL: https://www.gmail.com

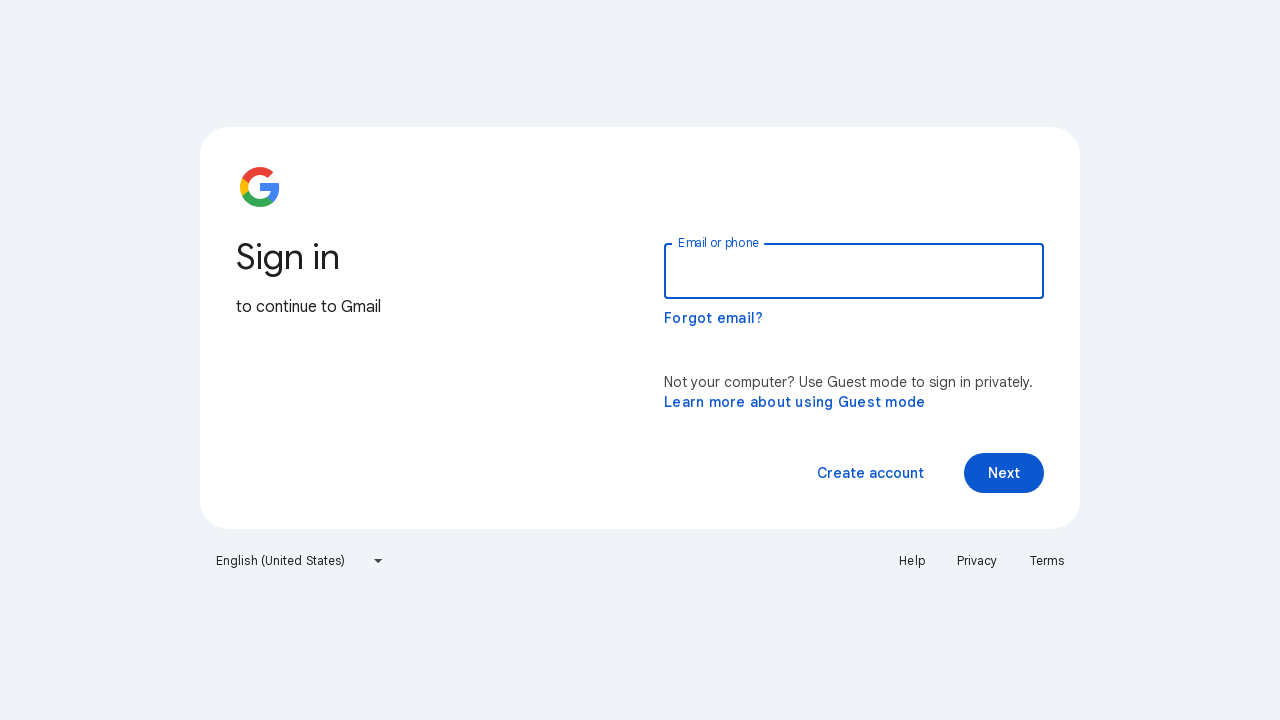

Waited for Gmail login identifier field to become visible
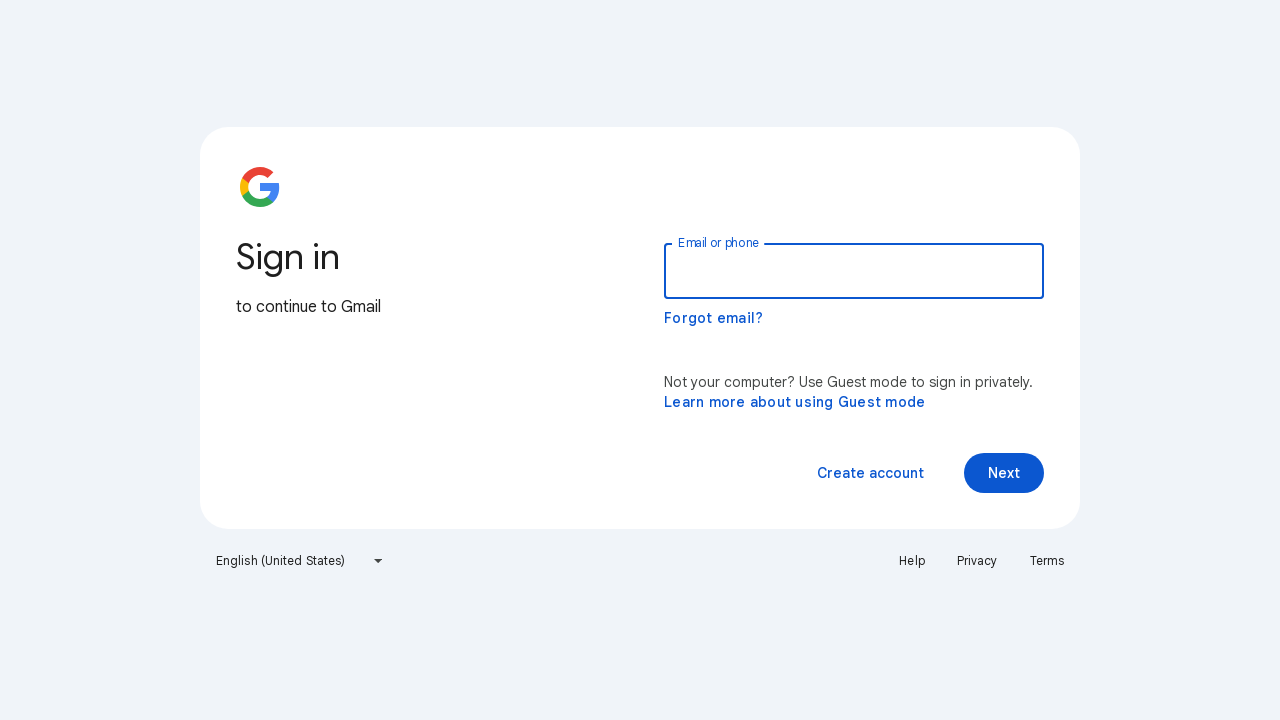

Retrieved initial browser window size: 1280x720
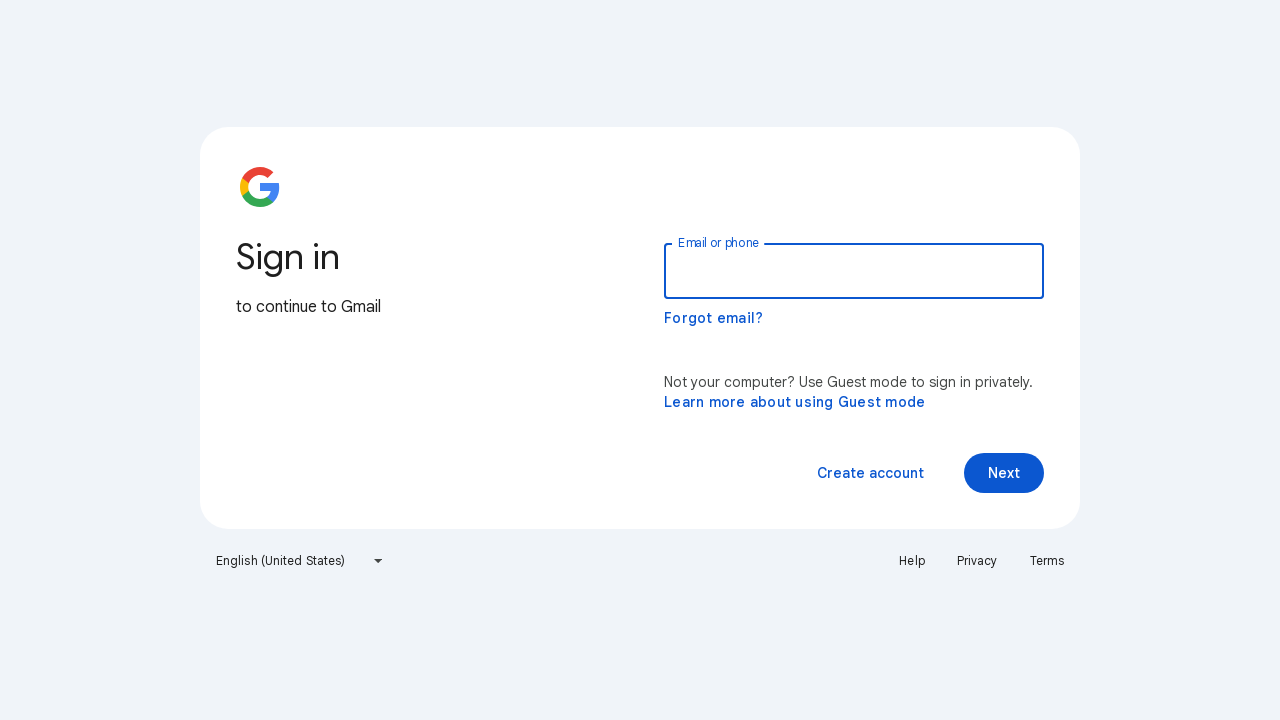

Resized browser window to 200x100 pixels
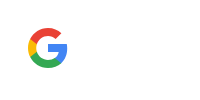

Browser window position is fixed at coordinates (0, 0) - Playwright does not support manual position manipulation
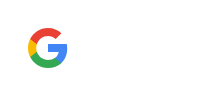

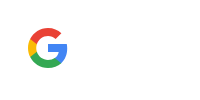